Tests filtering to display only active (non-completed) items by clicking the Active filter link.

Starting URL: https://demo.playwright.dev/todomvc

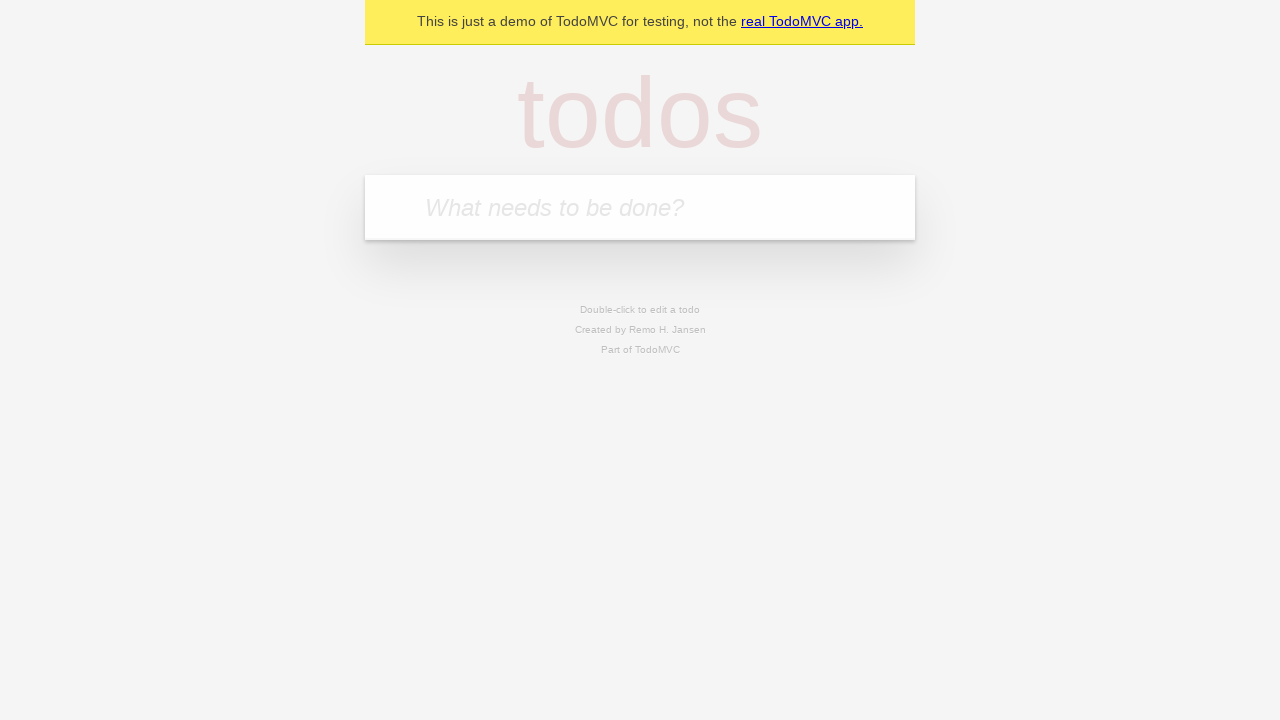

Filled todo input with 'buy some cheese' on internal:attr=[placeholder="What needs to be done?"i]
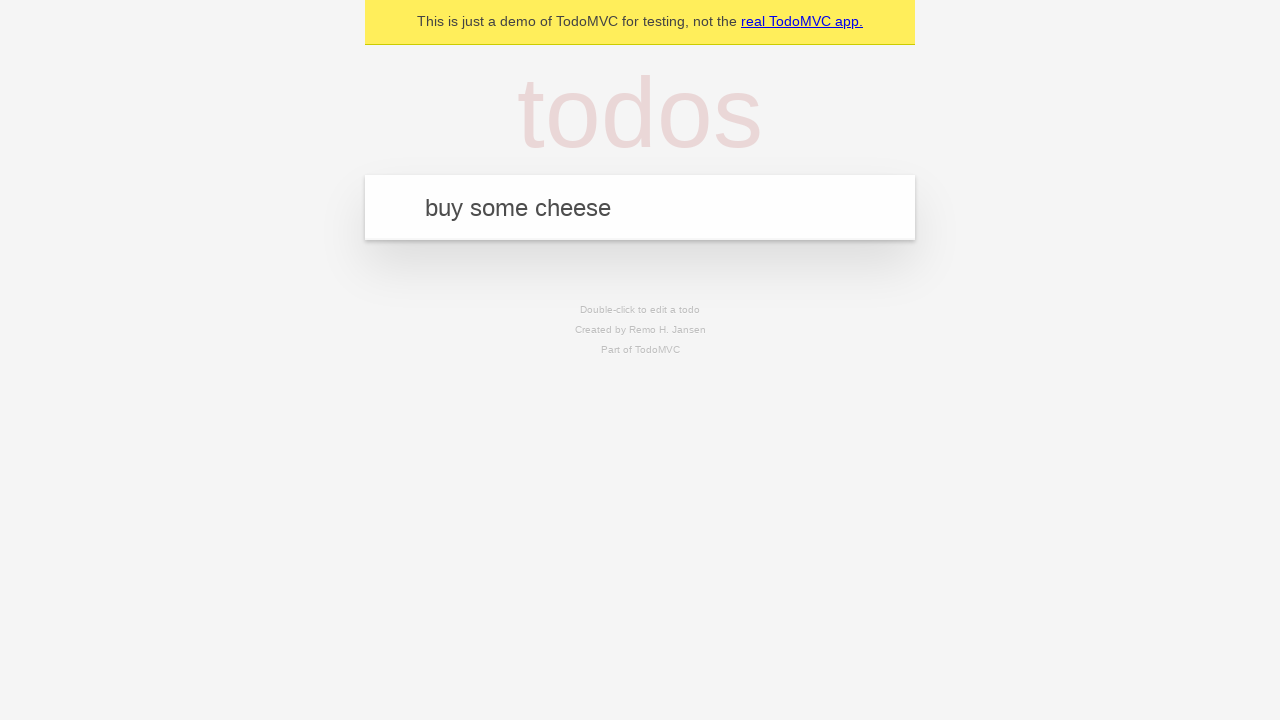

Pressed Enter to add first todo on internal:attr=[placeholder="What needs to be done?"i]
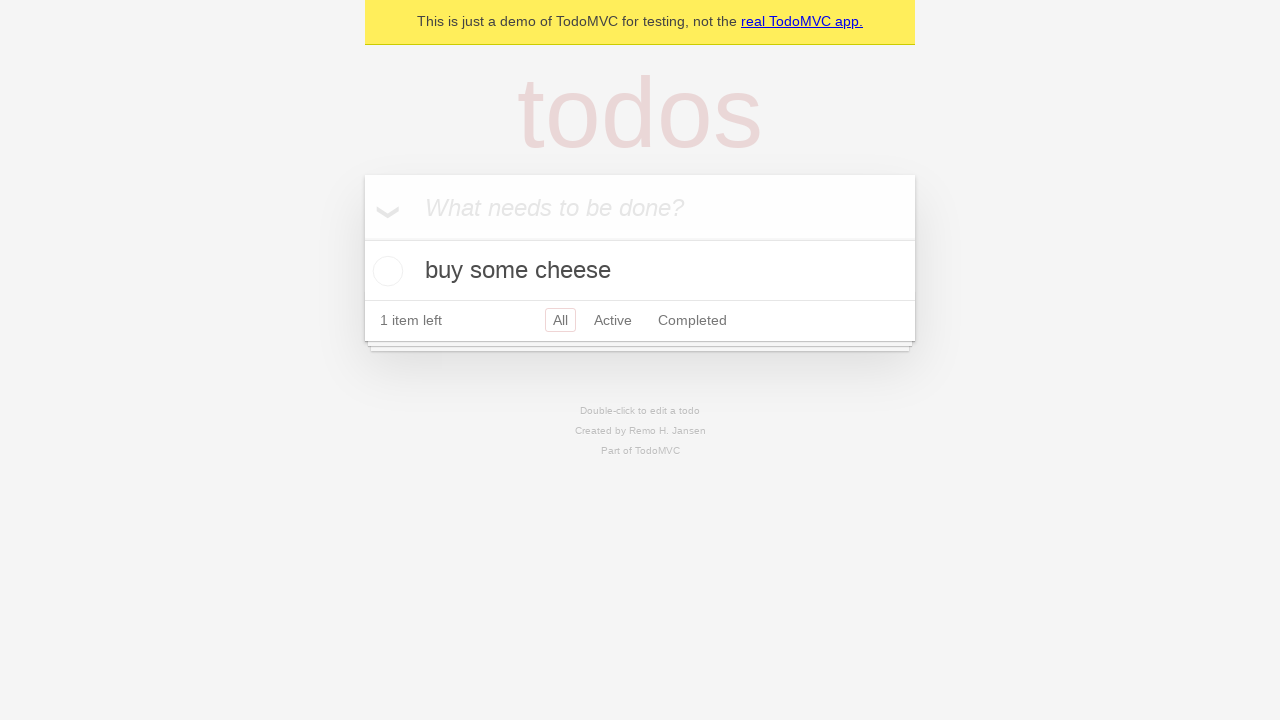

Filled todo input with 'feed the cat' on internal:attr=[placeholder="What needs to be done?"i]
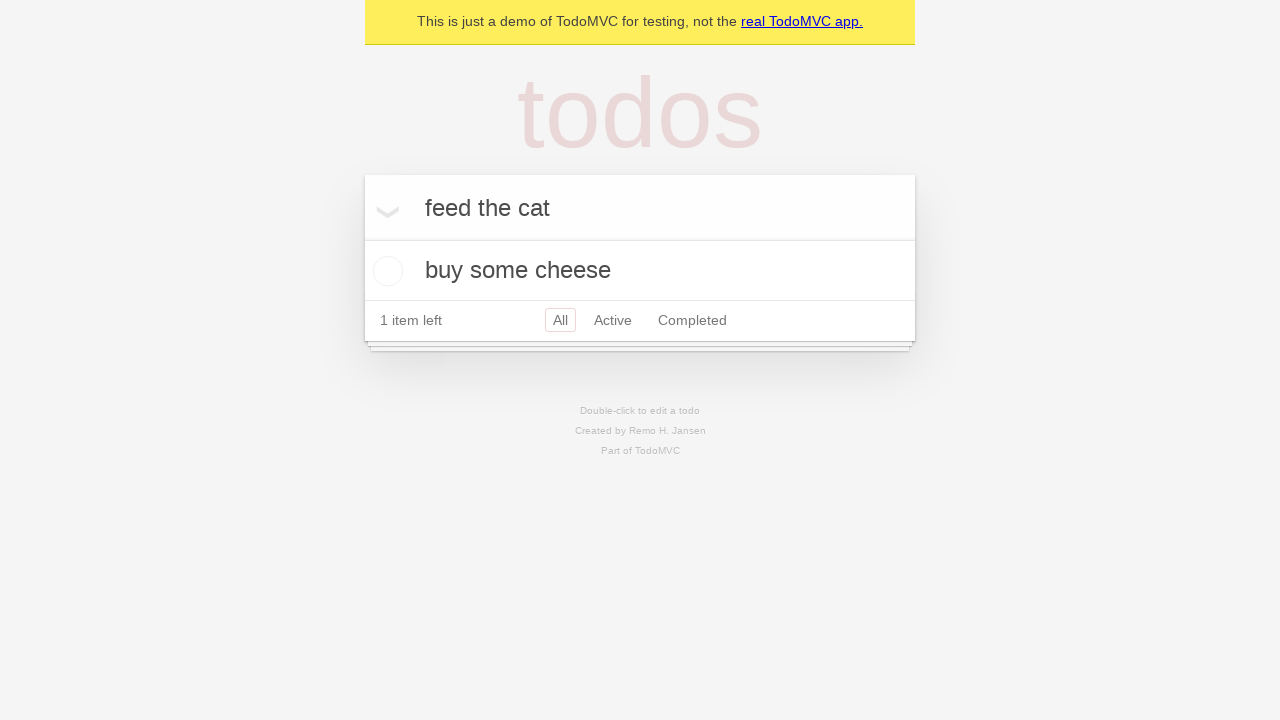

Pressed Enter to add second todo on internal:attr=[placeholder="What needs to be done?"i]
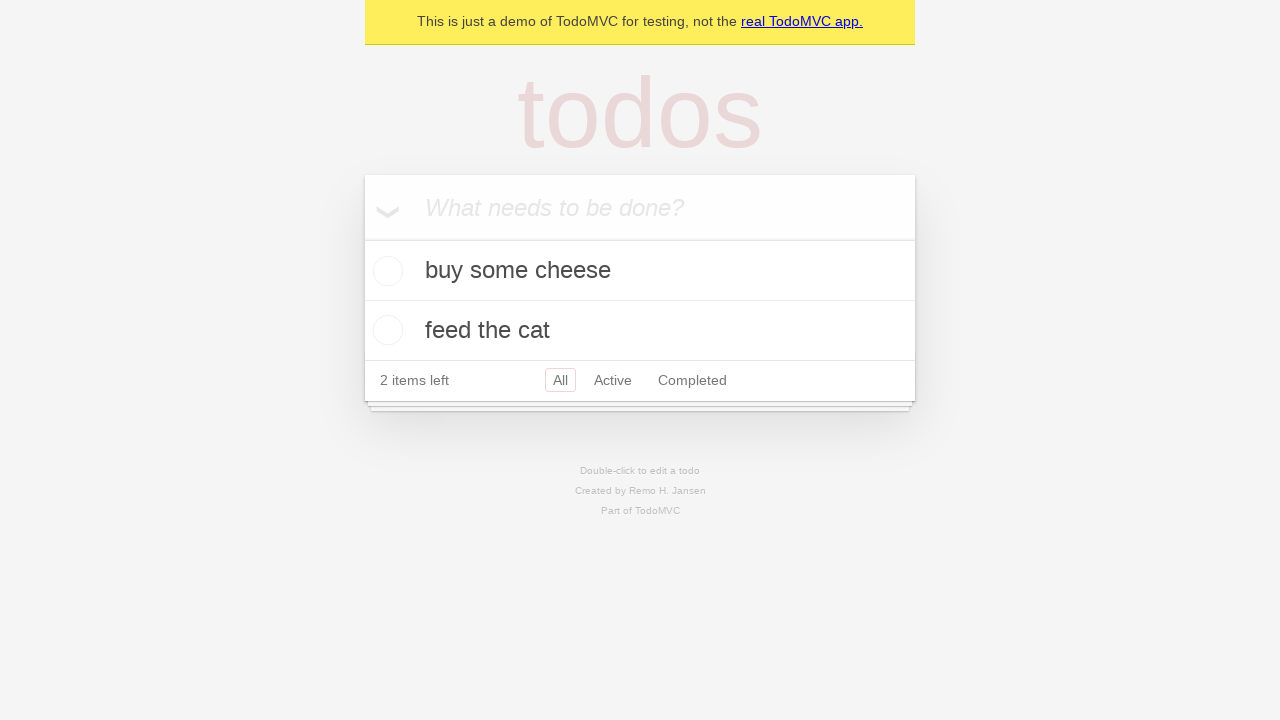

Filled todo input with 'book a doctors appointment' on internal:attr=[placeholder="What needs to be done?"i]
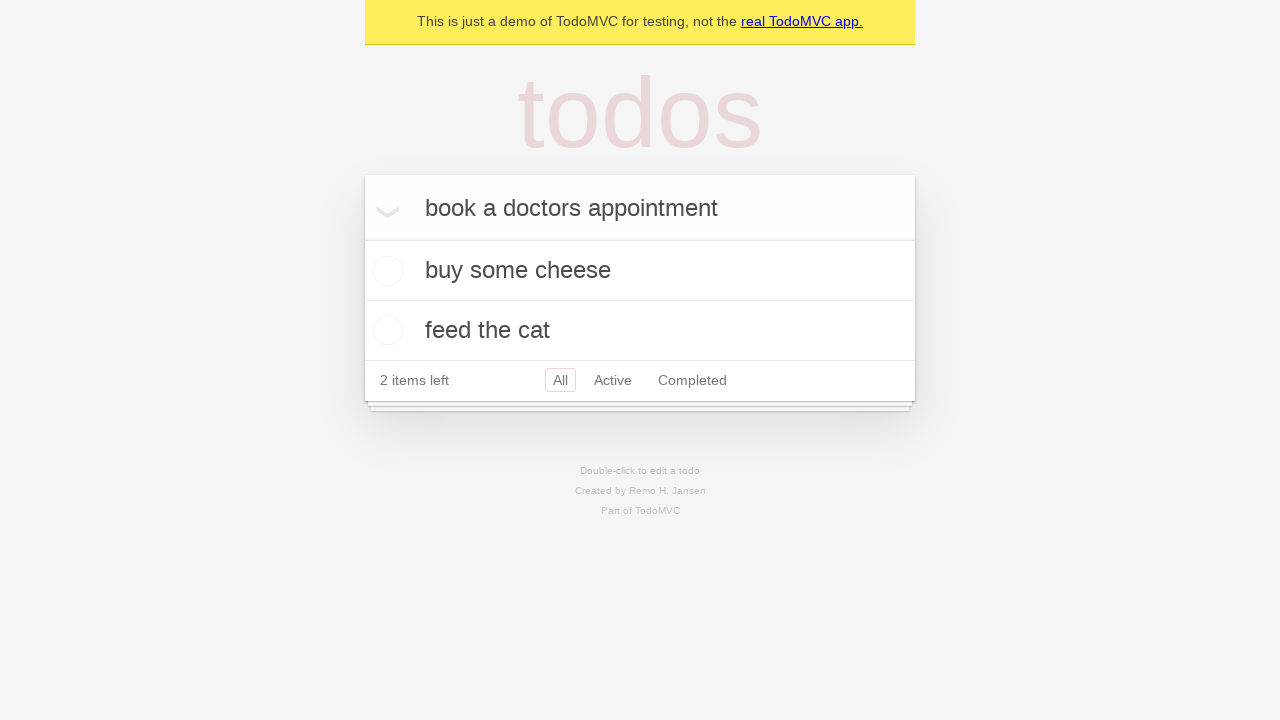

Pressed Enter to add third todo on internal:attr=[placeholder="What needs to be done?"i]
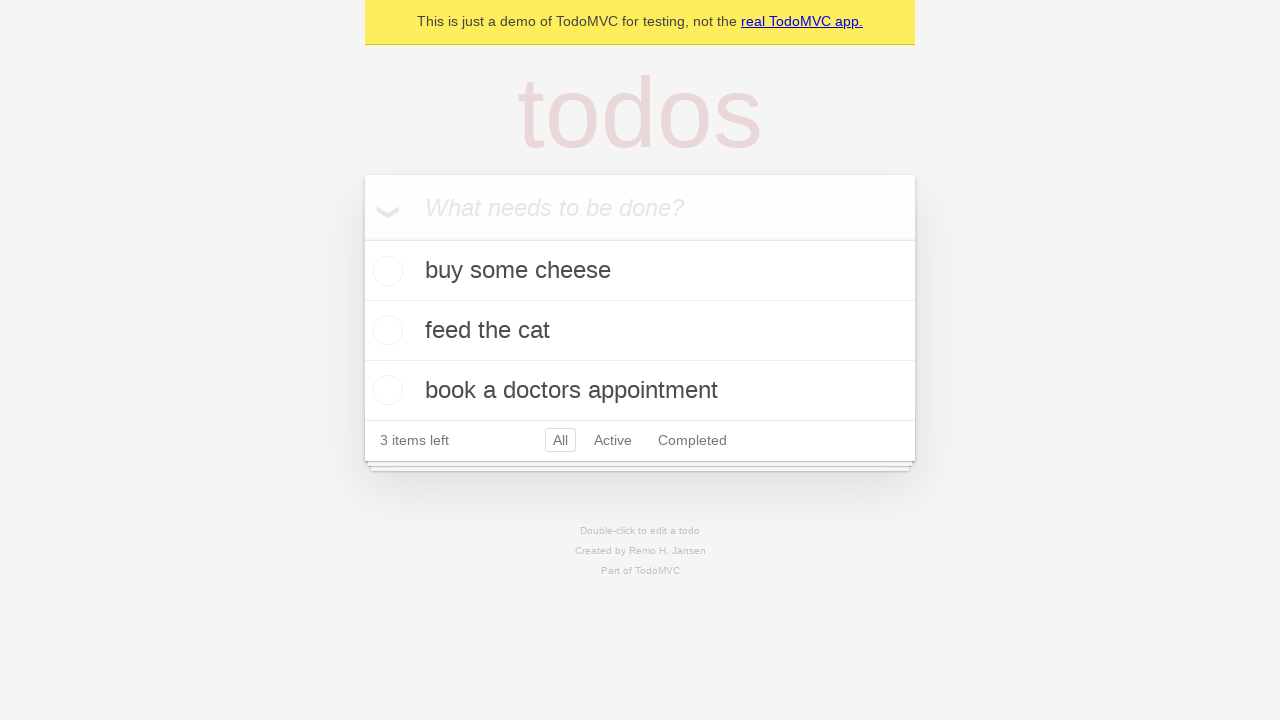

Checked the second todo item (feed the cat) at (385, 330) on internal:testid=[data-testid="todo-item"s] >> nth=1 >> internal:role=checkbox
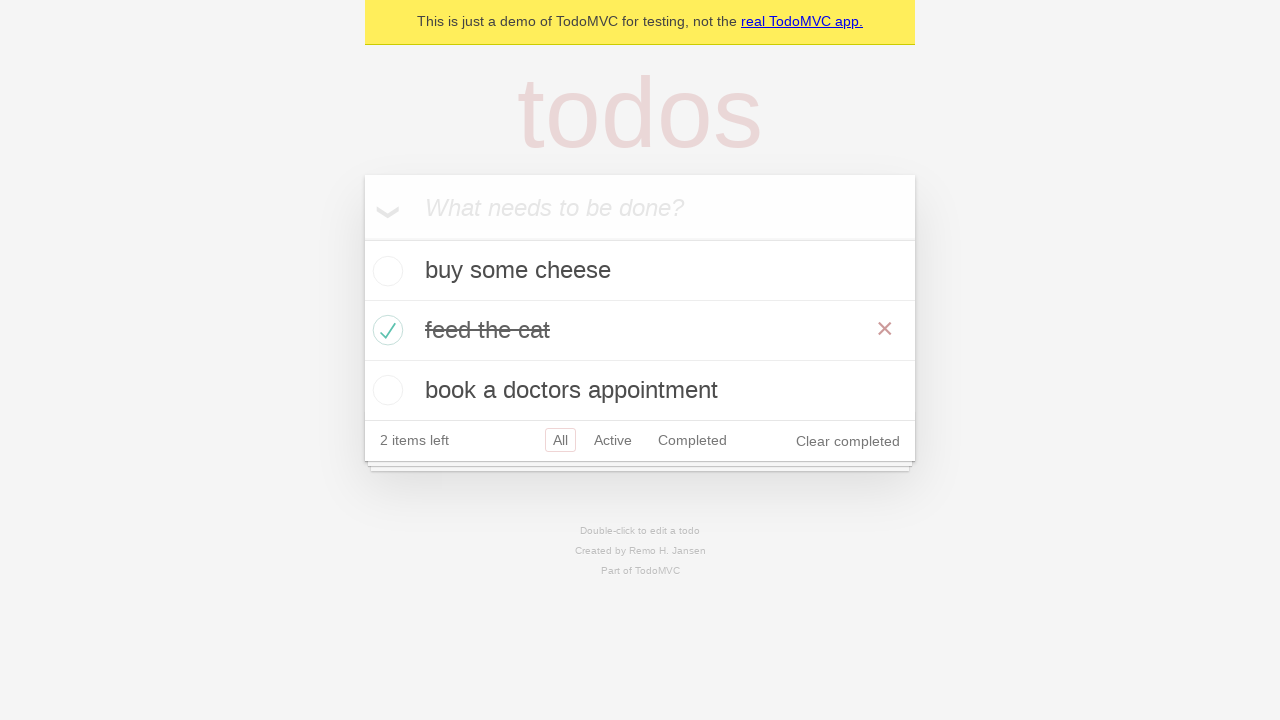

Clicked Active filter link to display only active items at (613, 440) on internal:role=link[name="Active"i]
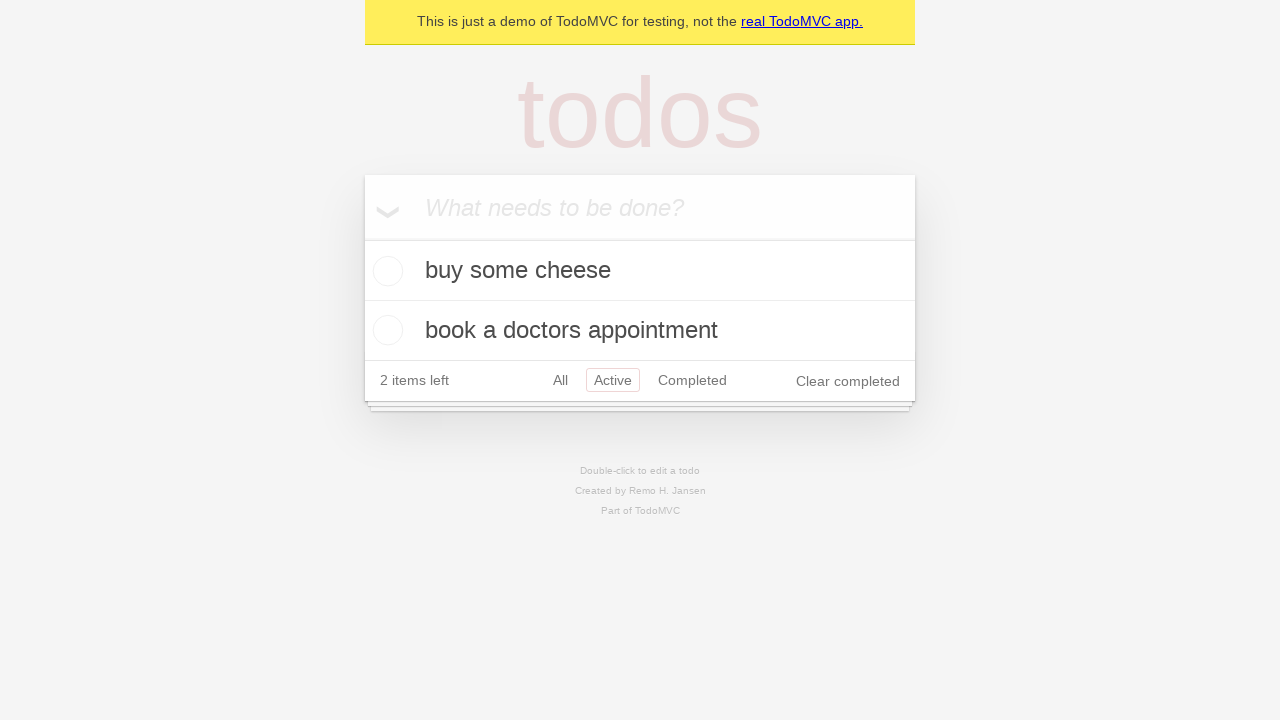

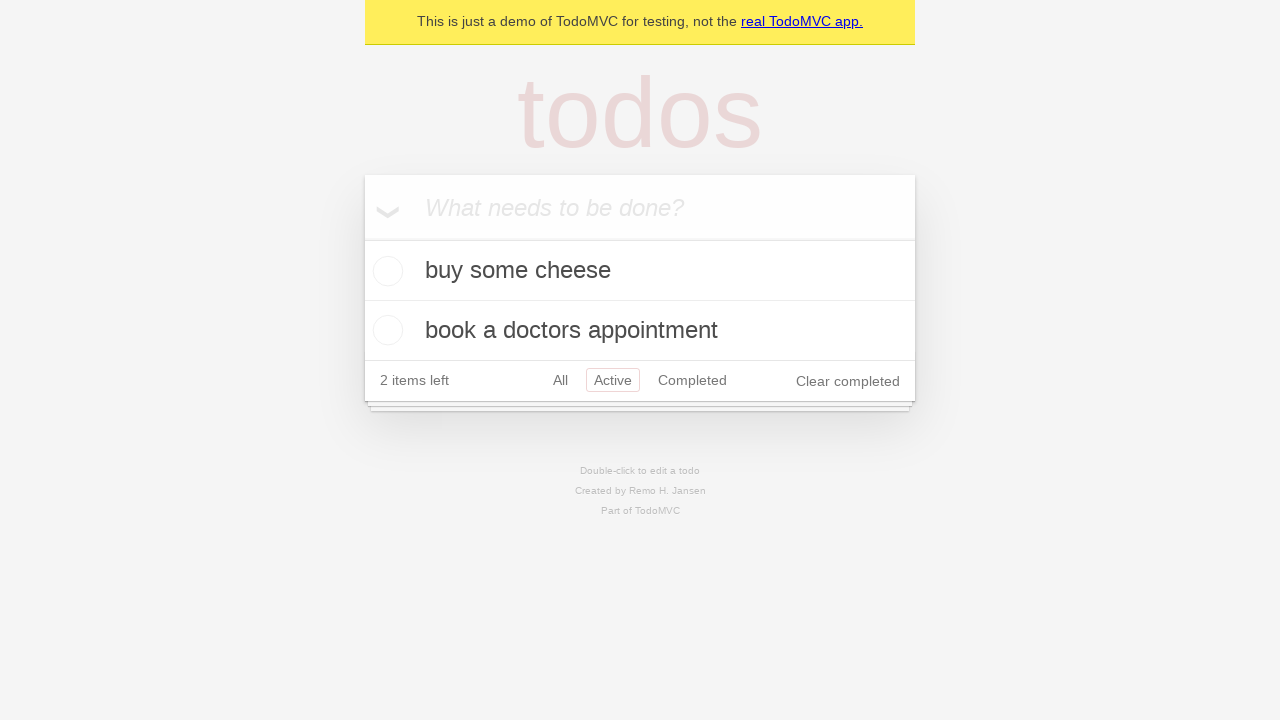